Navigates to a course content page and demonstrates scrolling to different elements using JavaScript - first scrolling down to a "Show More" button, then scrolling up to a "Contact Us" link

Starting URL: http://greenstech.in/selenium-course-content.html

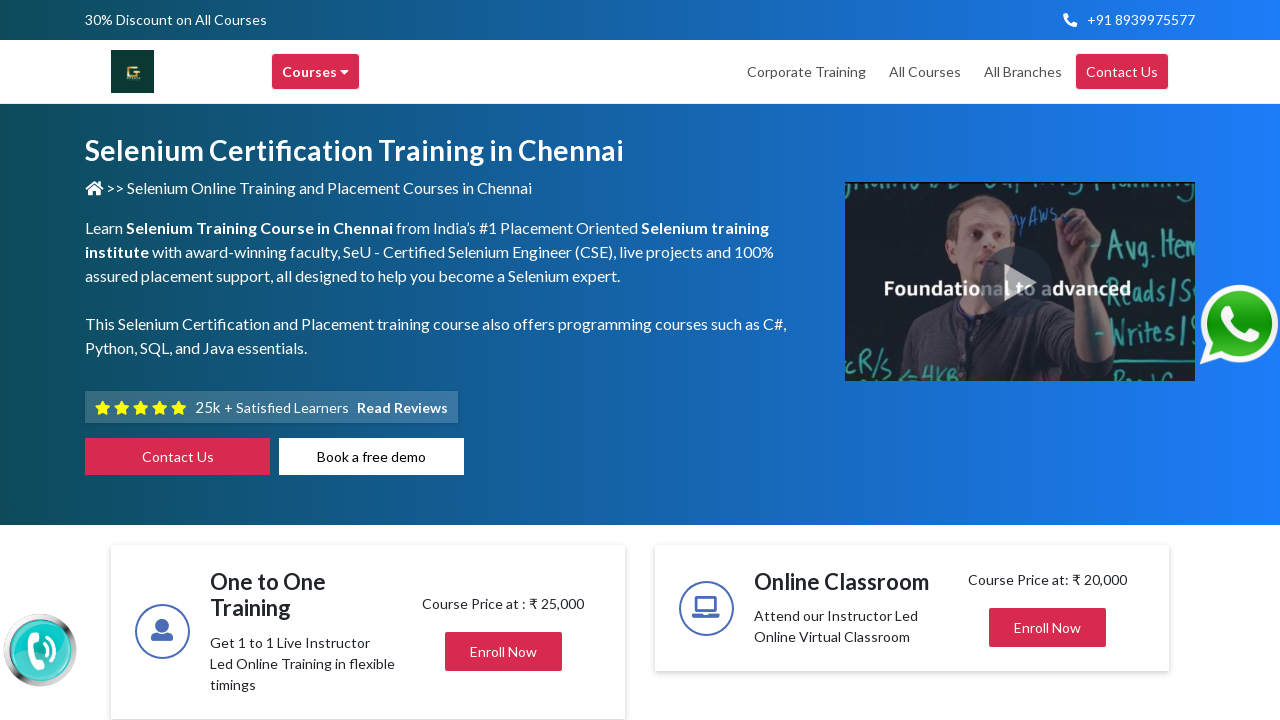

Navigated to course content page
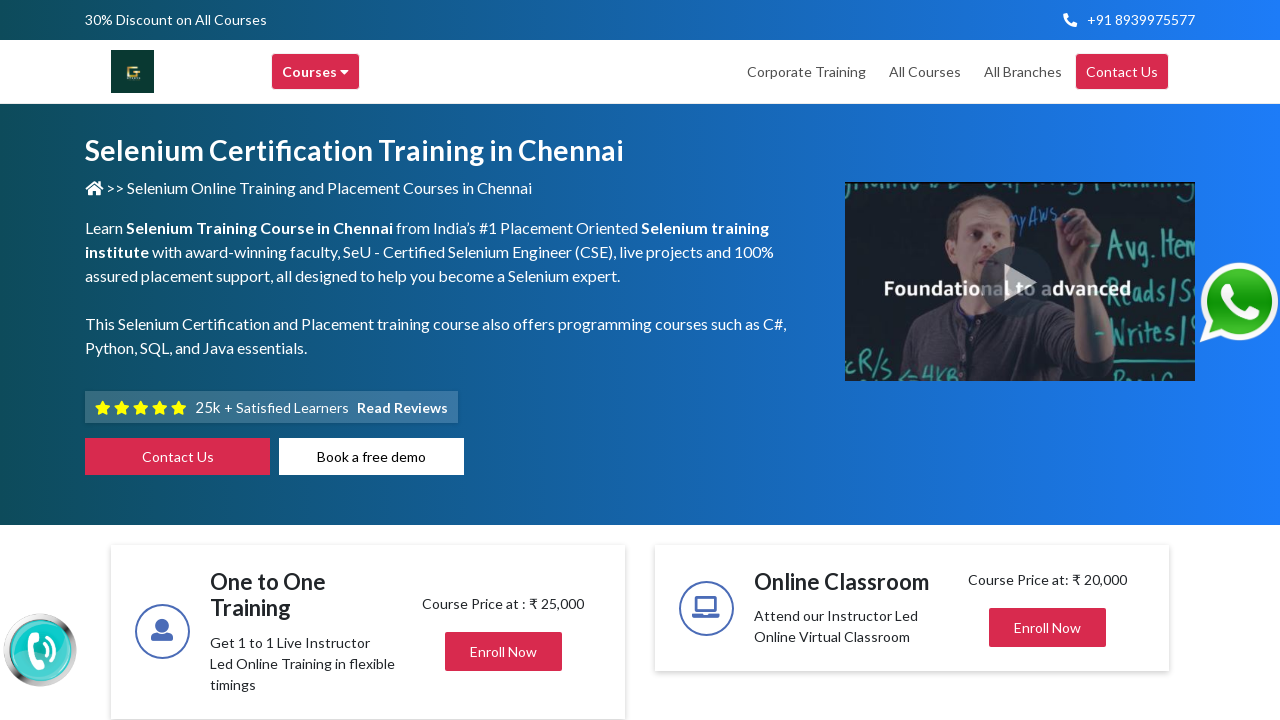

Located 'Show More' button
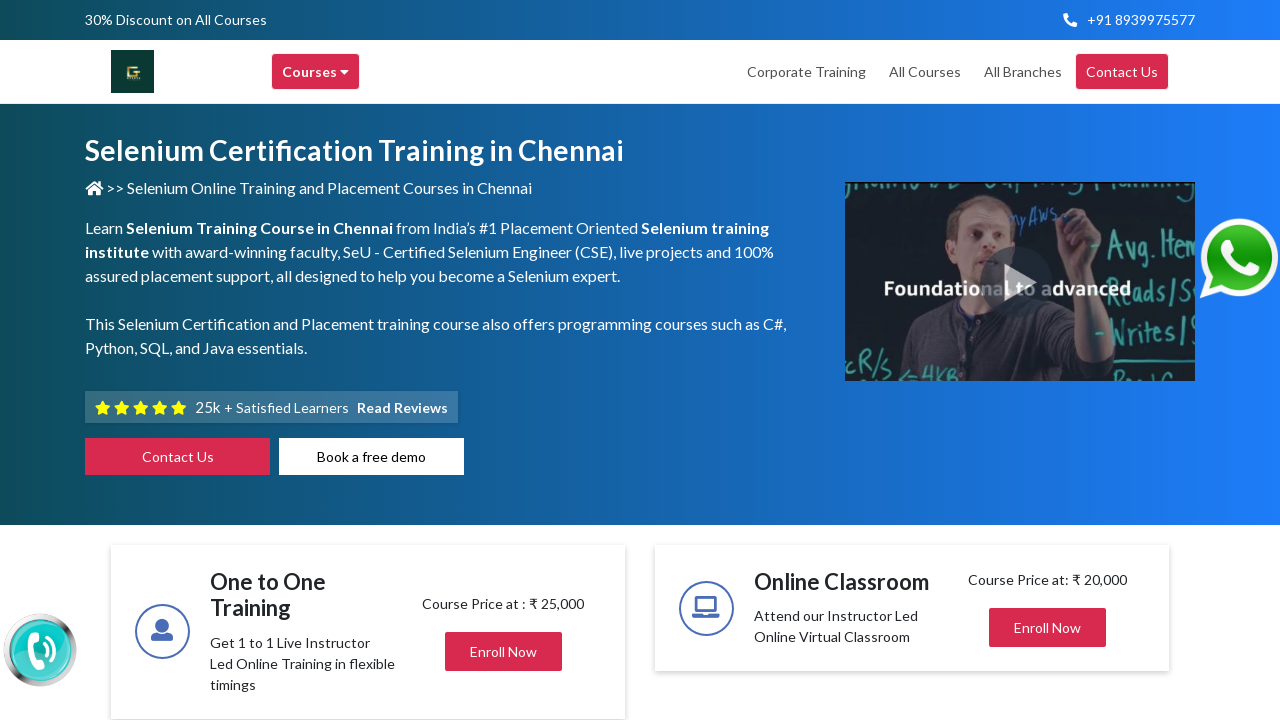

Scrolled down to 'Show More' button
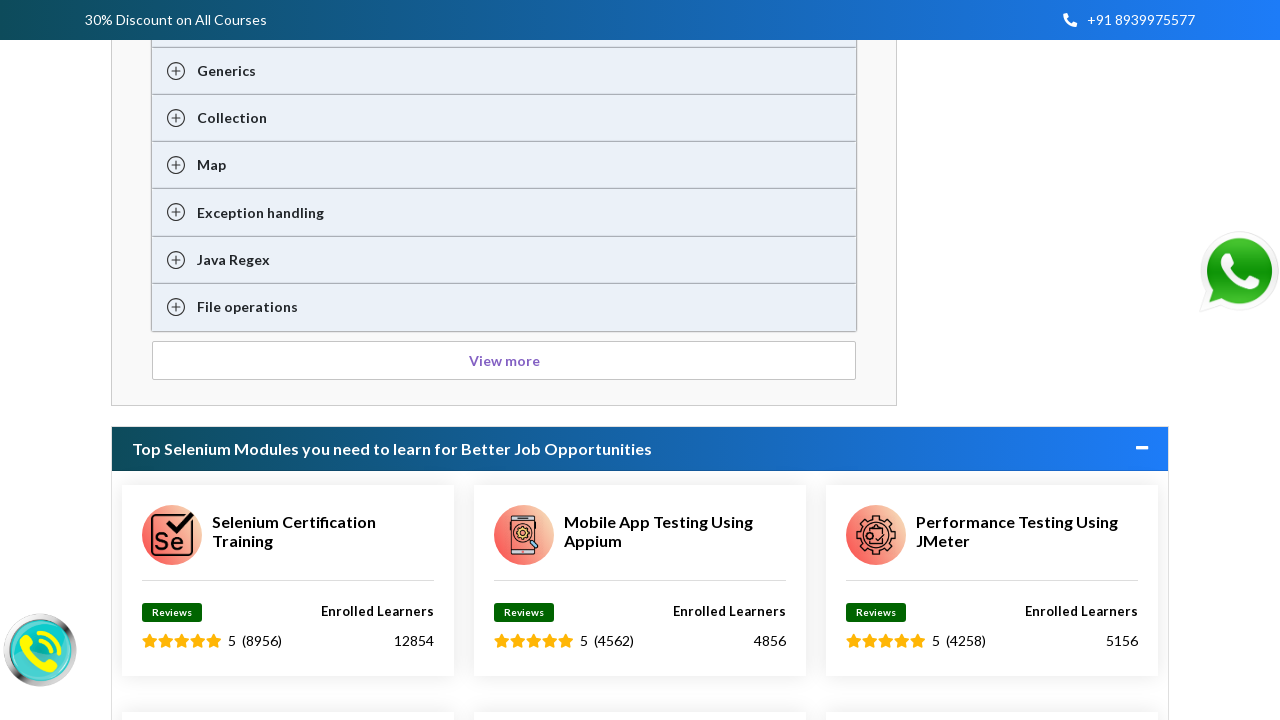

Waited for 3 seconds
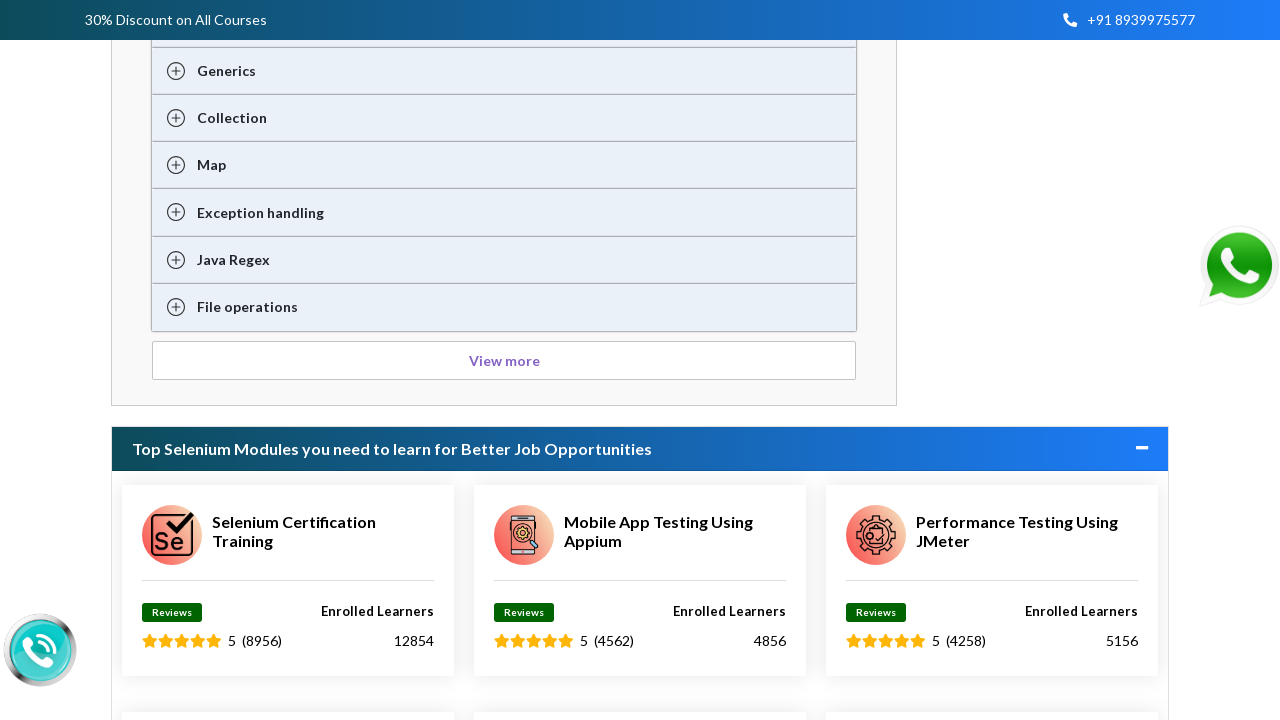

Located 'Contact Us' link (second occurrence)
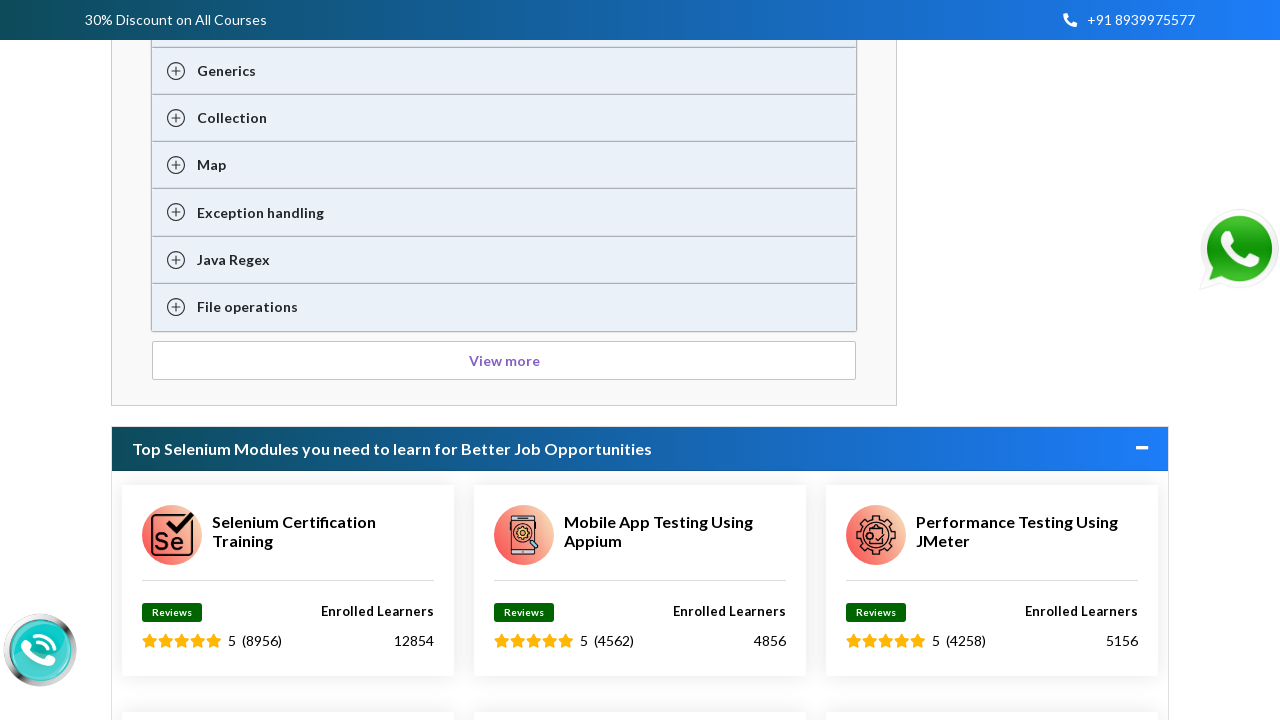

Scrolled up to 'Contact Us' link
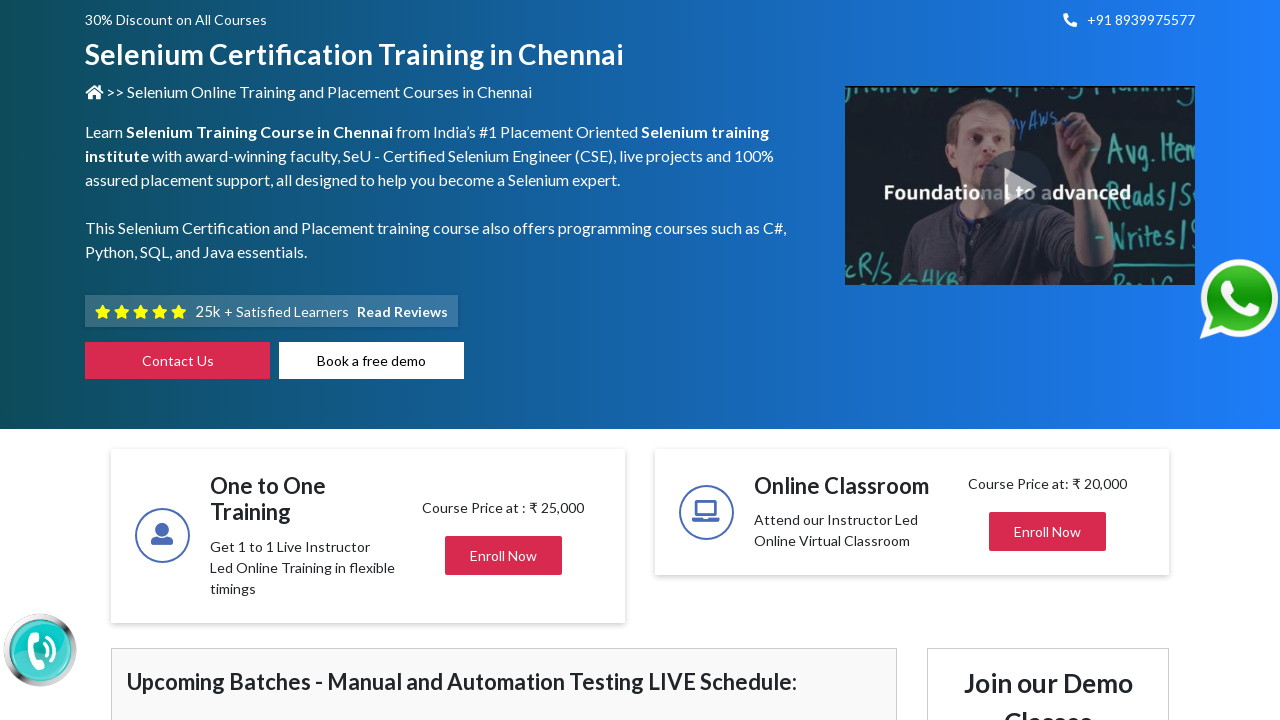

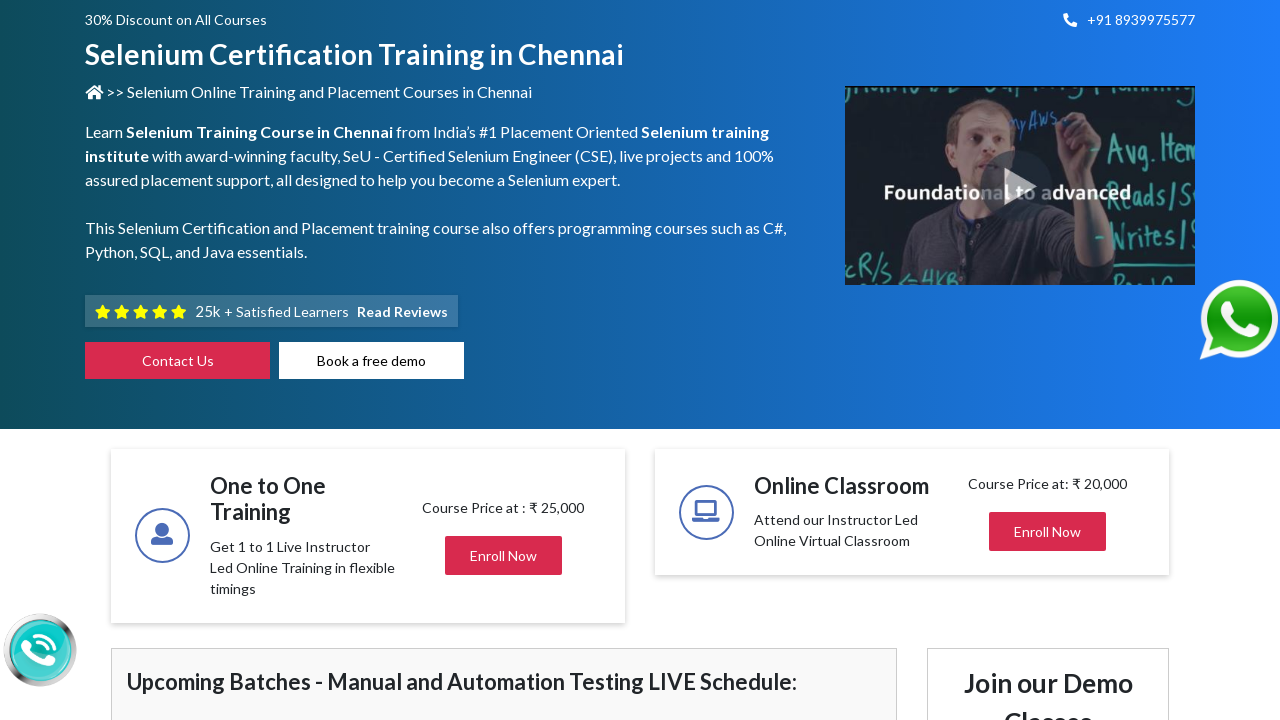